Tests the UK CAA drone registration checker by navigating through a multi-step form: clicking start, entering a flyer registration ID, then entering first and last name to verify registration details.

Starting URL: https://register-drones.caa.co.uk/check-a-registration

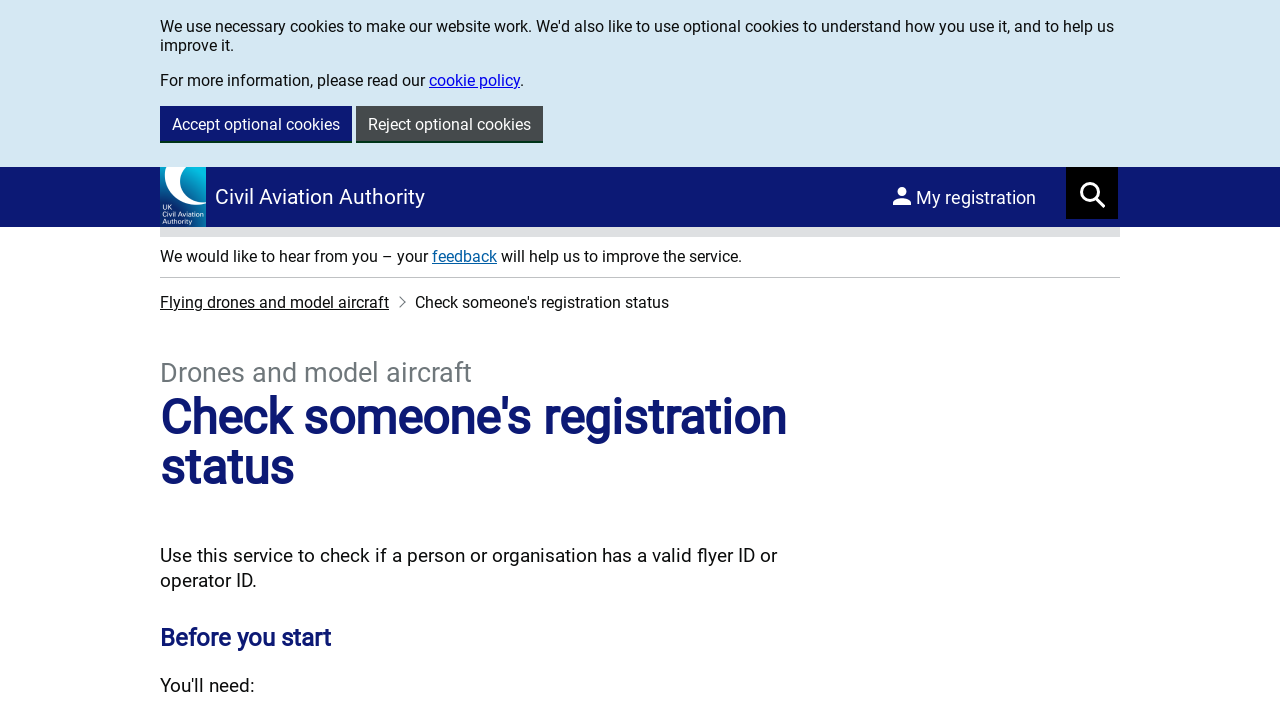

Waited for start button to appear
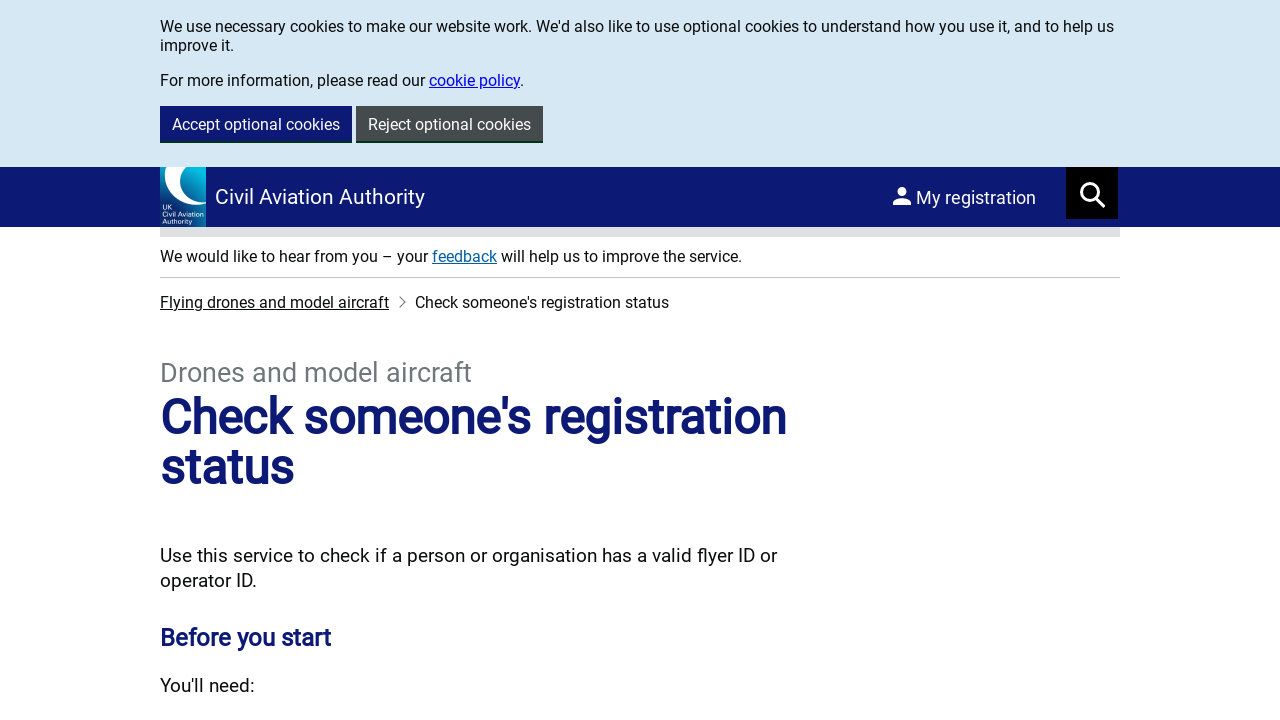

Clicked start button to begin registration check at (225, 360) on #start-button
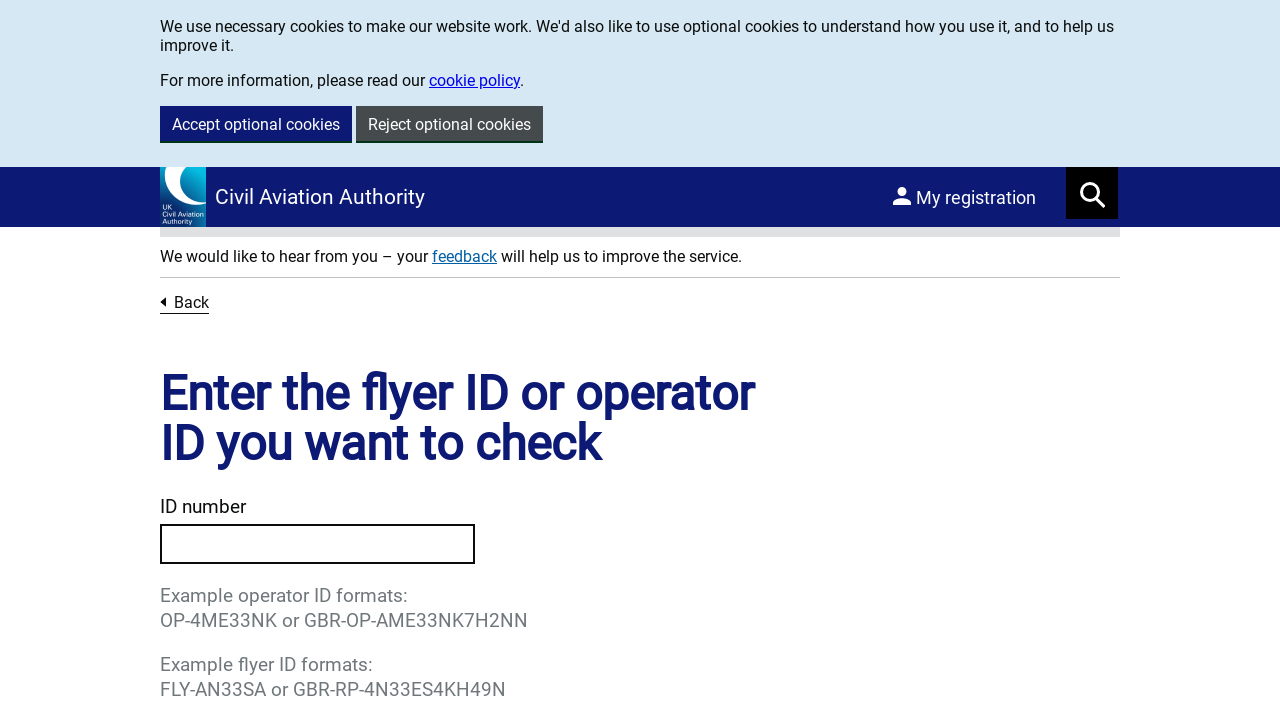

Registration number input field appeared
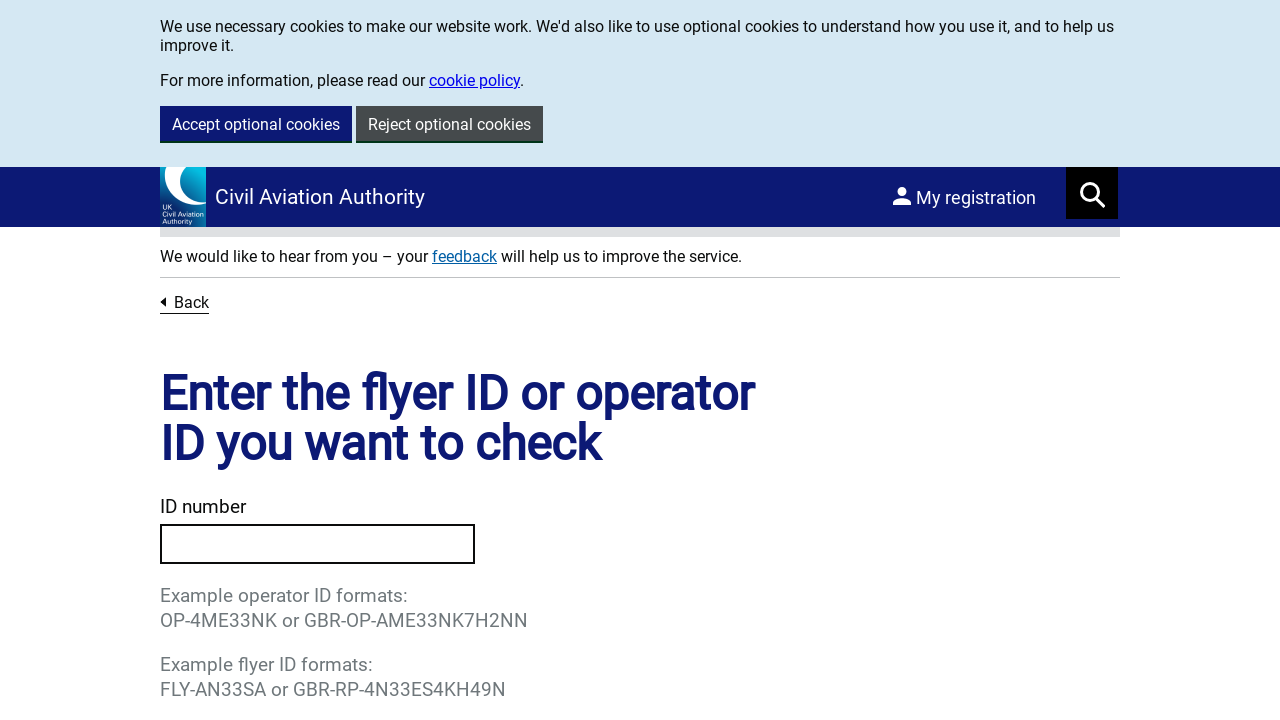

Entered flyer registration ID 'FLY-7K2M9X4B' on input[name='RegistrationNumber']
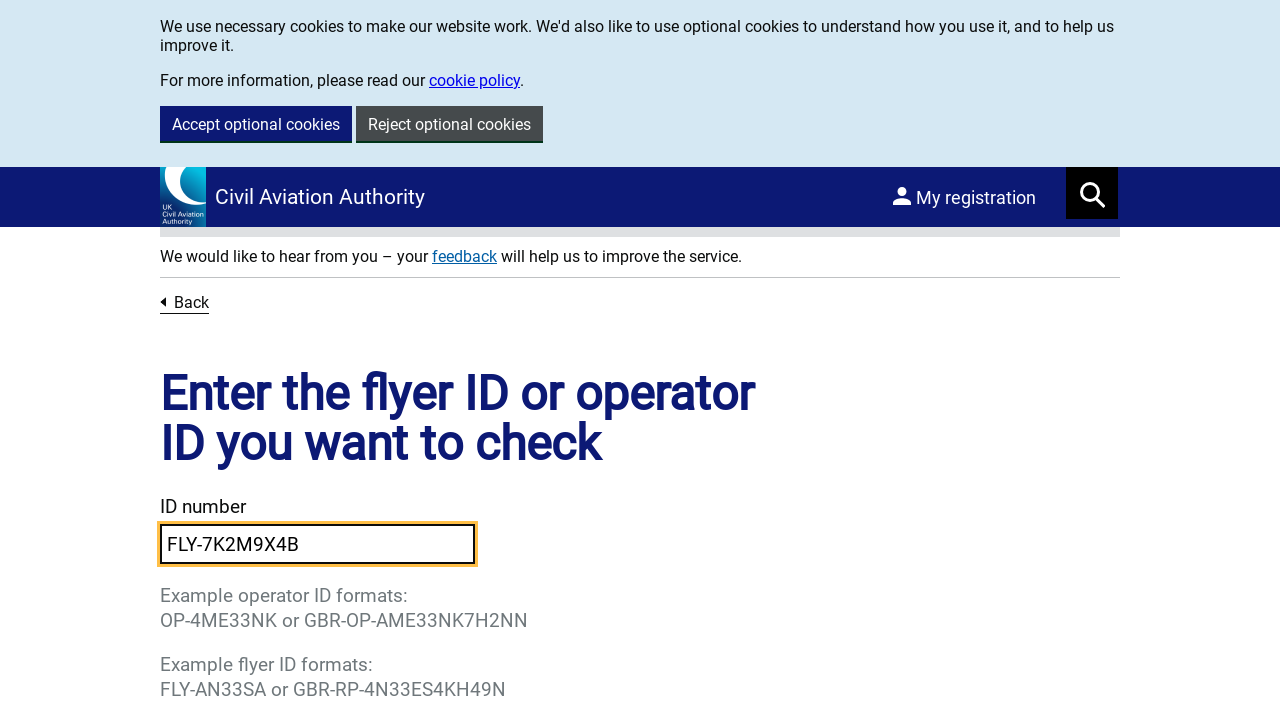

Submitted registration number form at (209, 435) on button[type='submit']
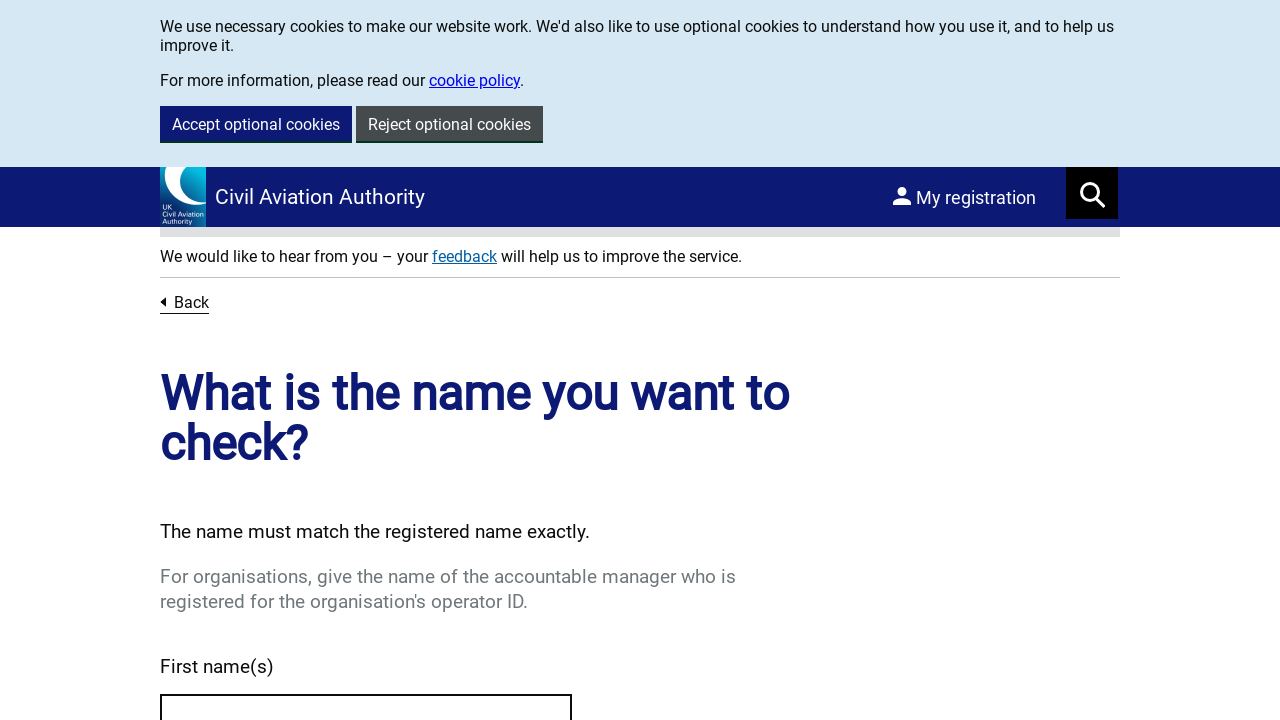

Name input fields appeared after form submission
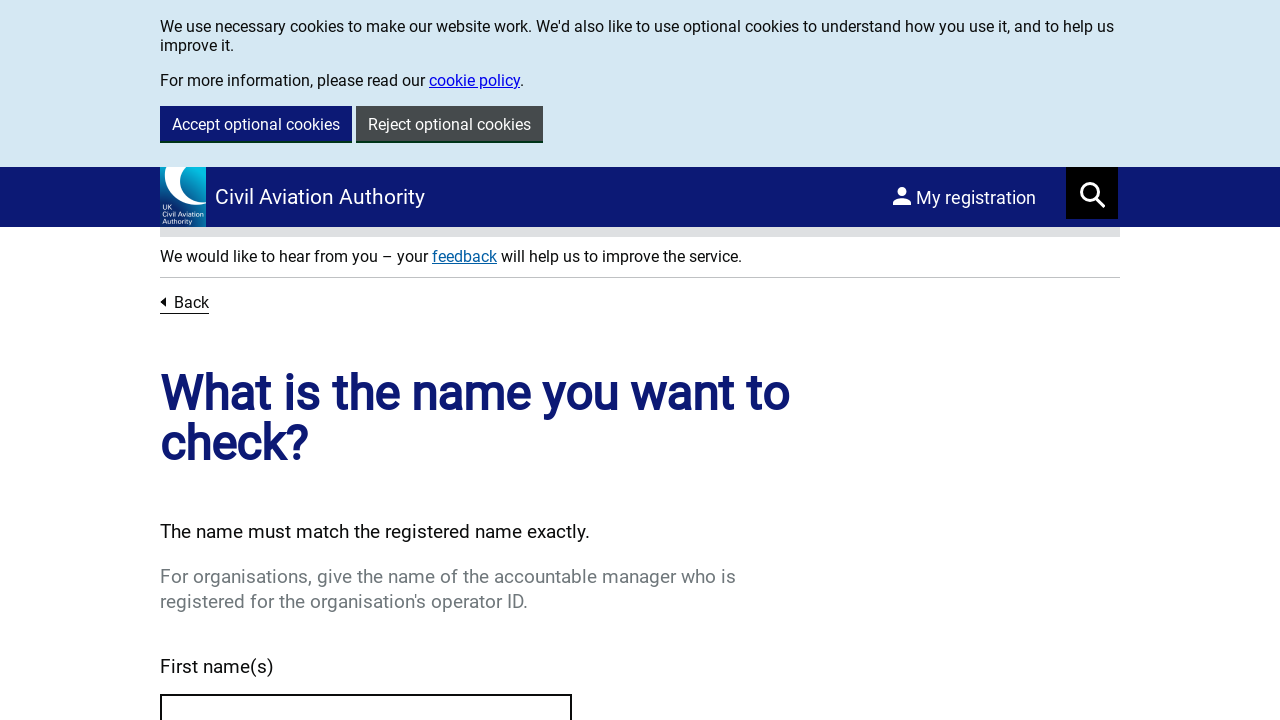

Entered first name 'James' on input[name='GivenName']
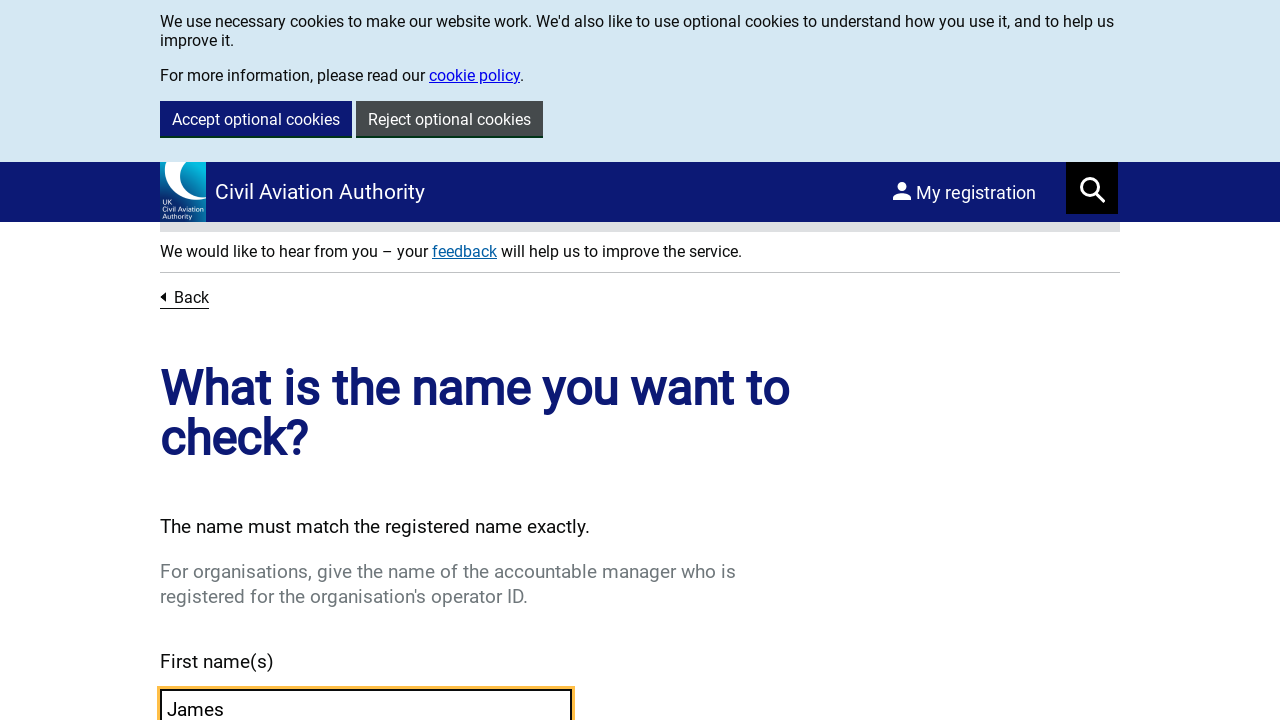

Entered last name 'Mitchell' on input[name='FamilyName']
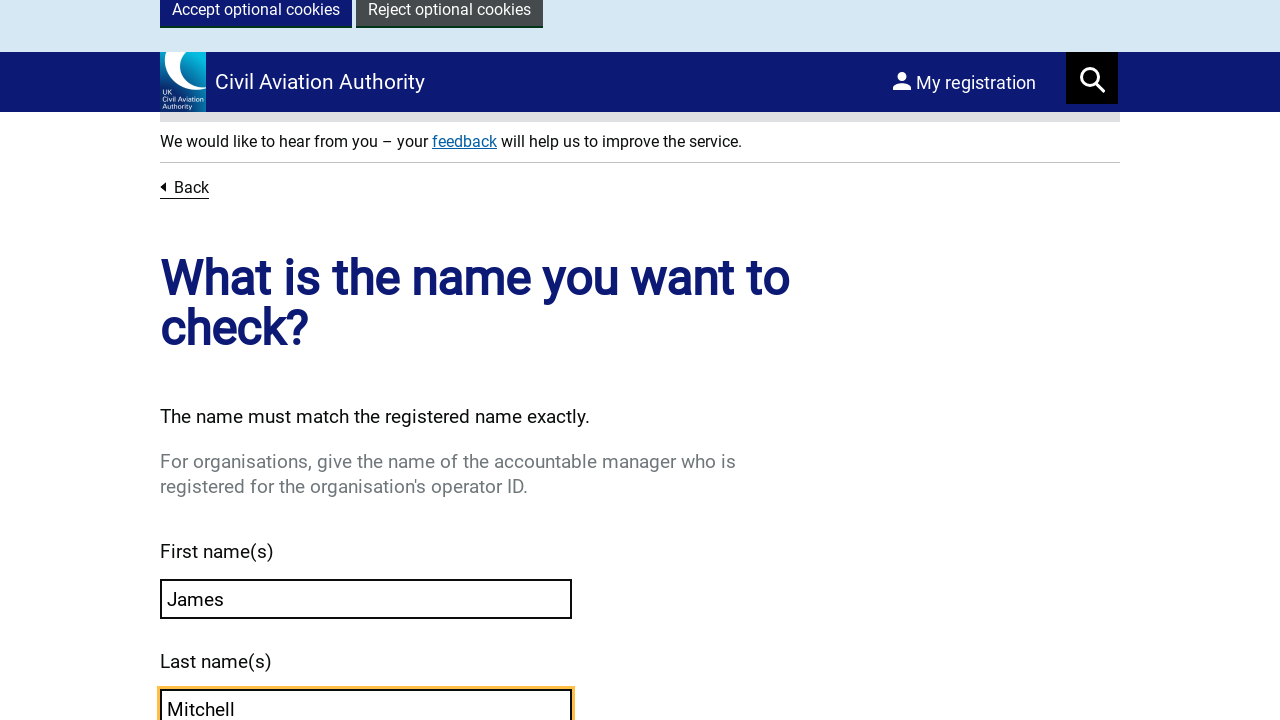

Submitted name verification form at (209, 435) on button[type='submit']
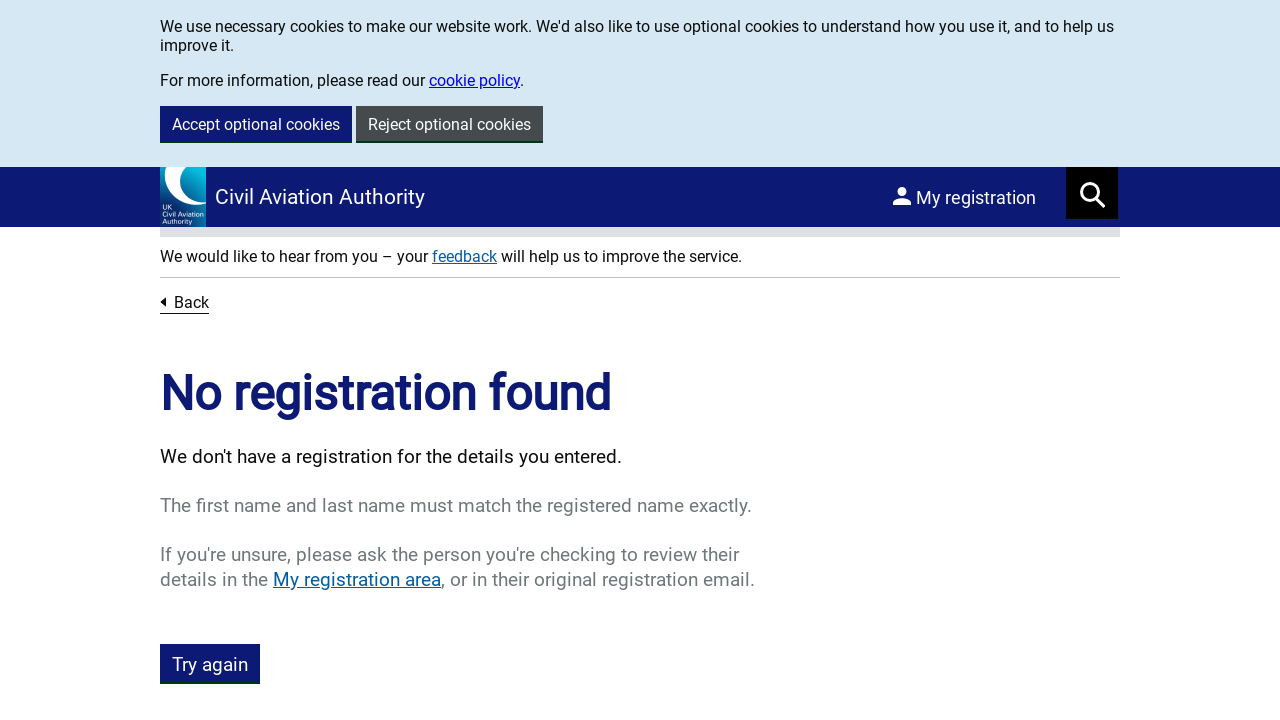

Results page loaded with registration verification outcome
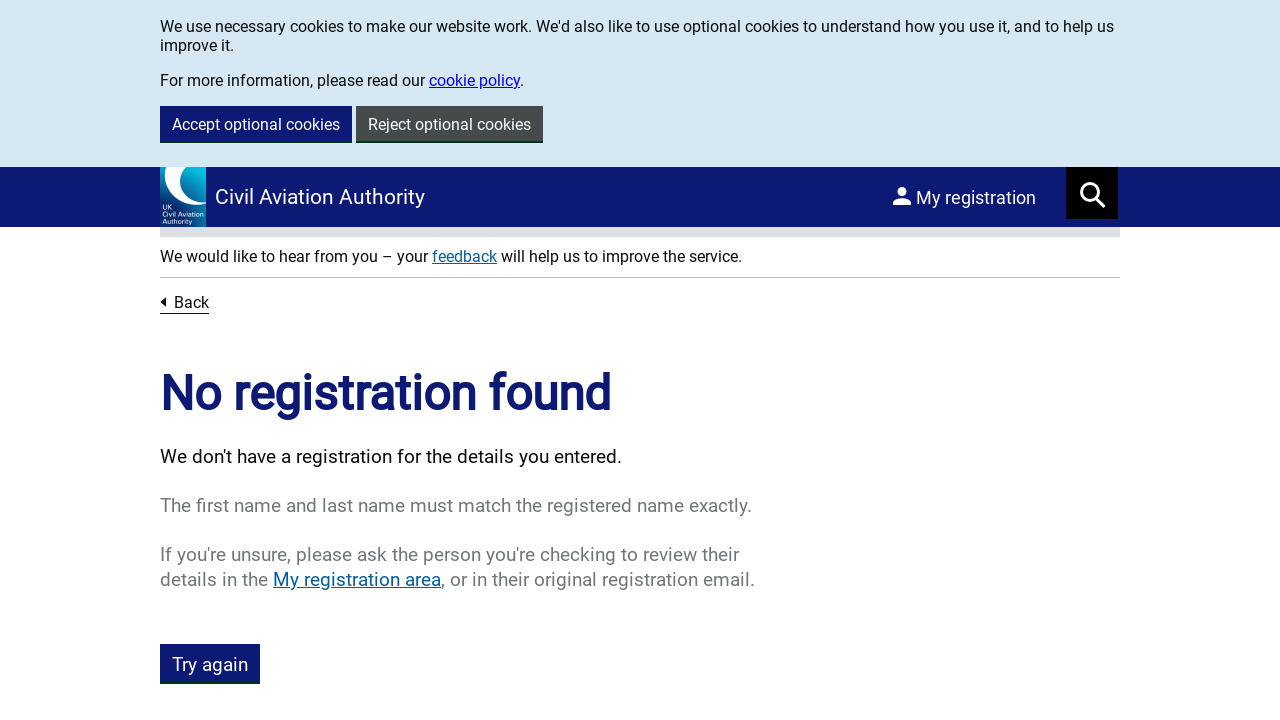

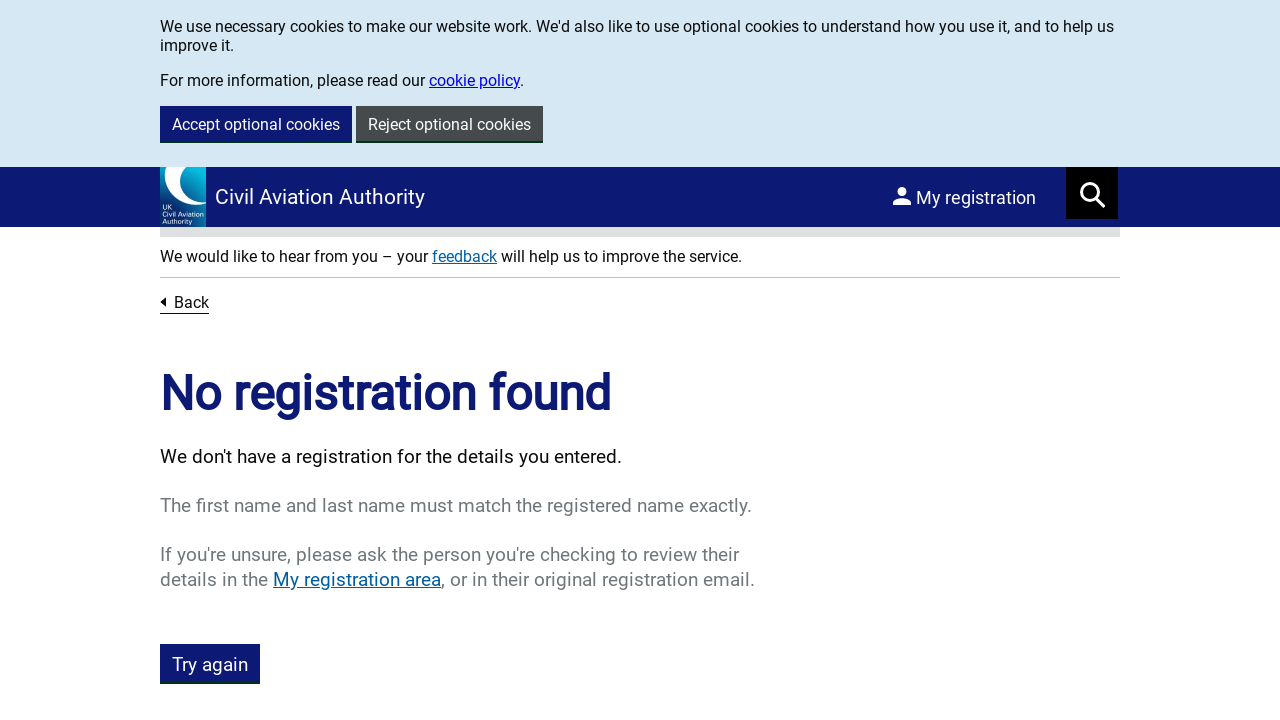